Tests iframe switching functionality by navigating into nested iframes, entering text in an input field, switching to parent frame to read content, then switching back to default content and clicking on another tab.

Starting URL: https://demo.automationtesting.in/Frames.html

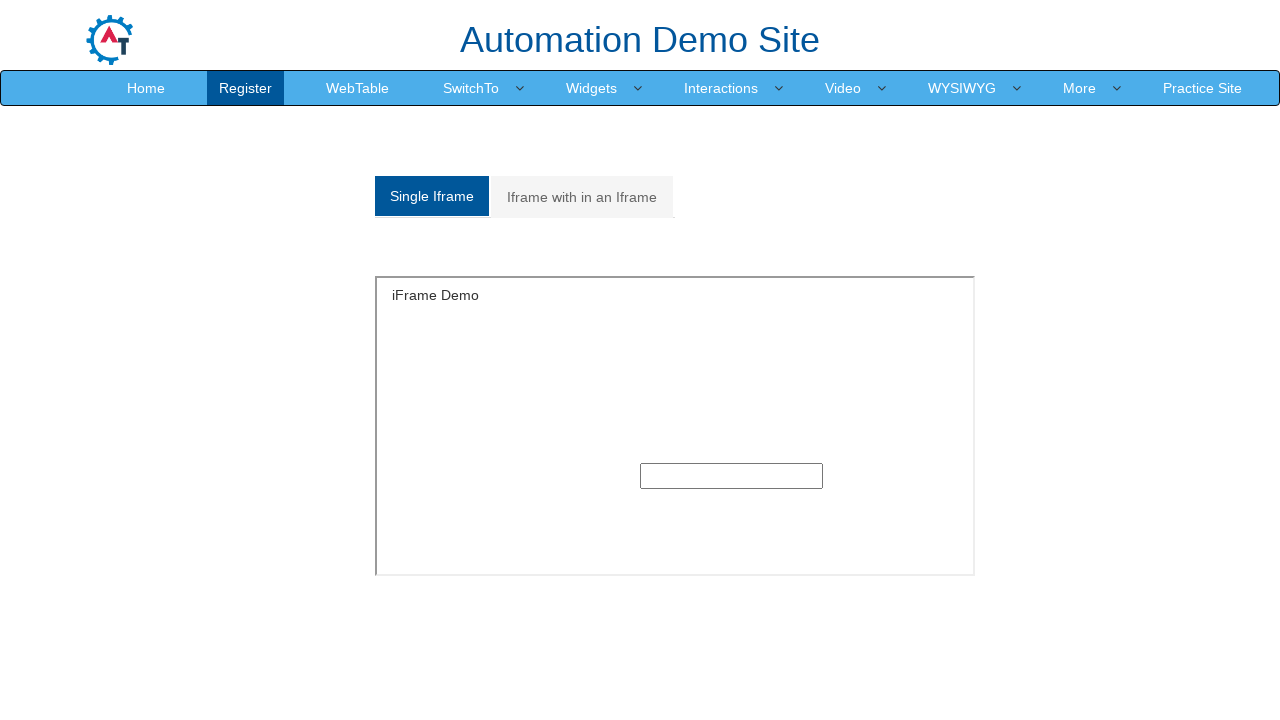

Clicked on 'Multiple' tab to view multiple frames section at (582, 197) on a[href='#Multiple']
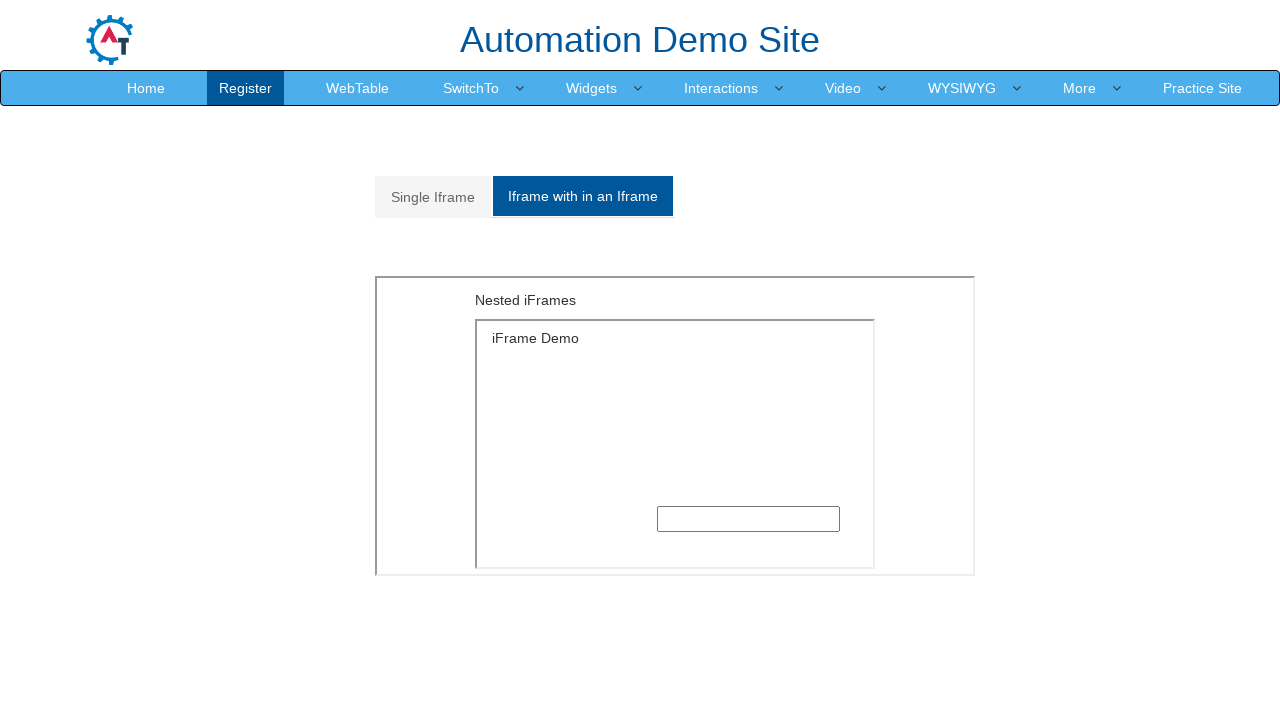

Located outer iframe with src='MultipleFrames.html'
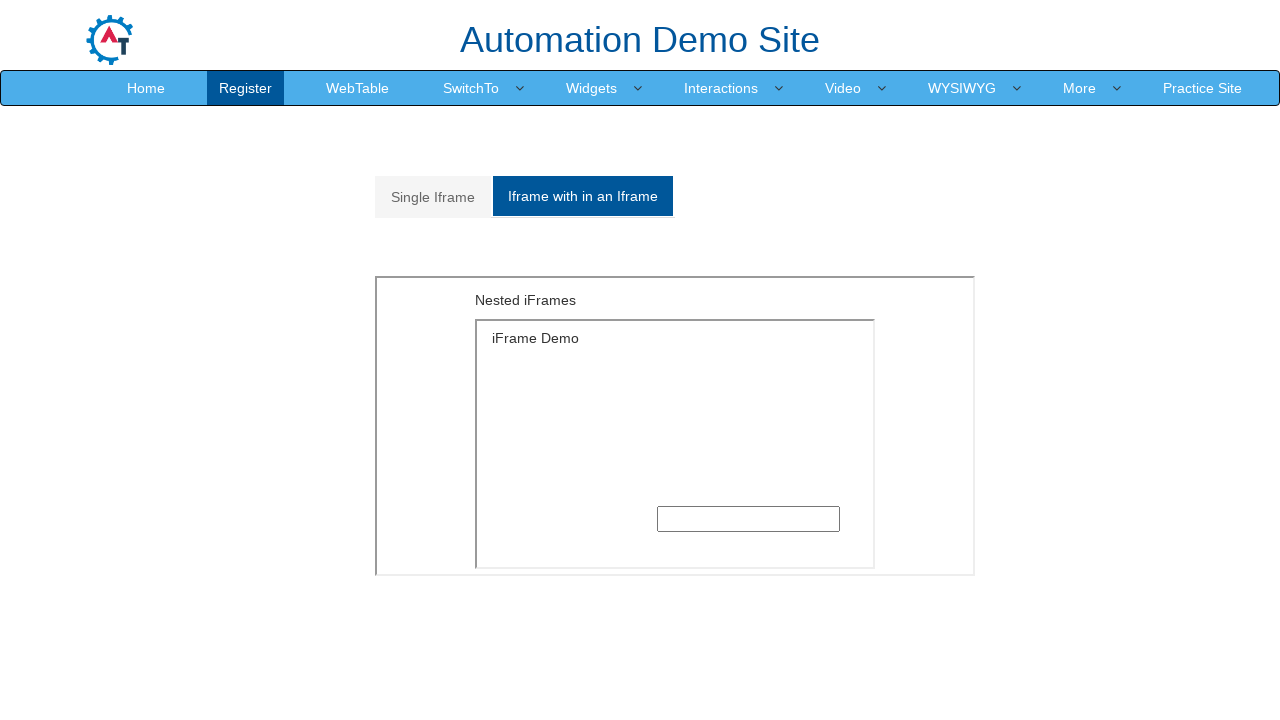

Located inner iframe with src='SingleFrame.html' within outer frame
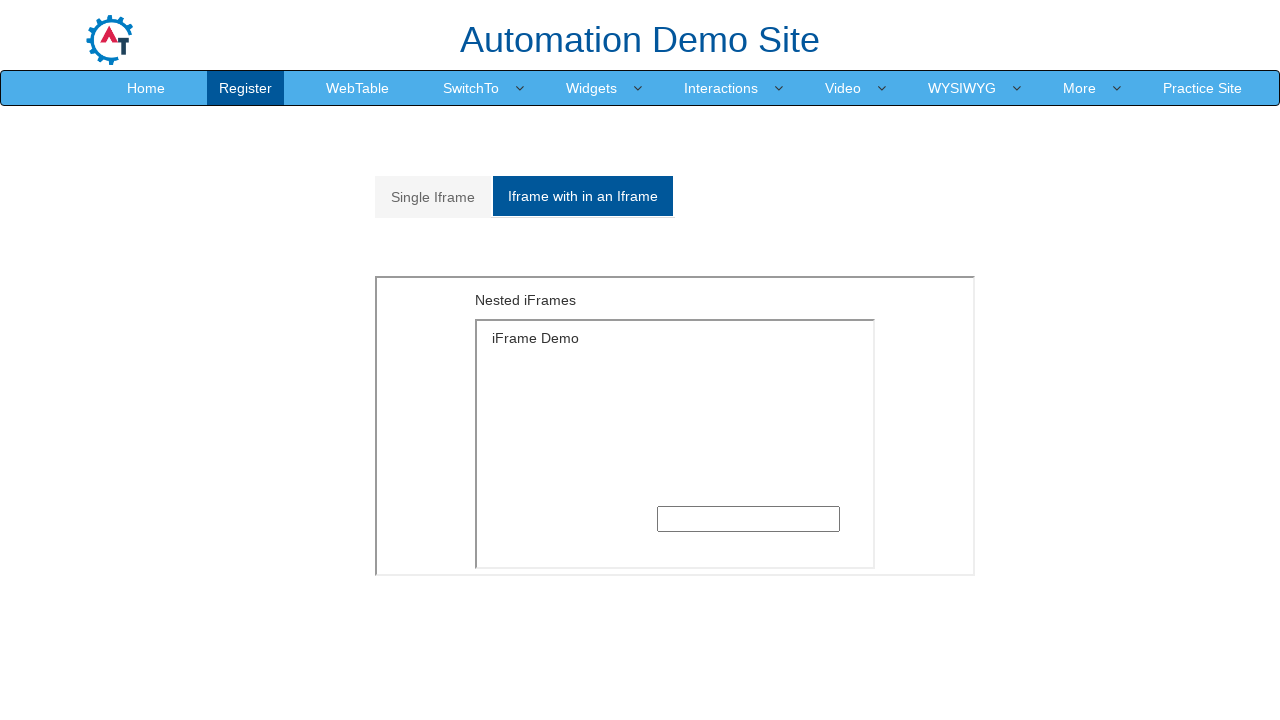

Filled text input in nested iframe with 'I'm Inside' on iframe[src='MultipleFrames.html'] >> internal:control=enter-frame >> iframe[src=
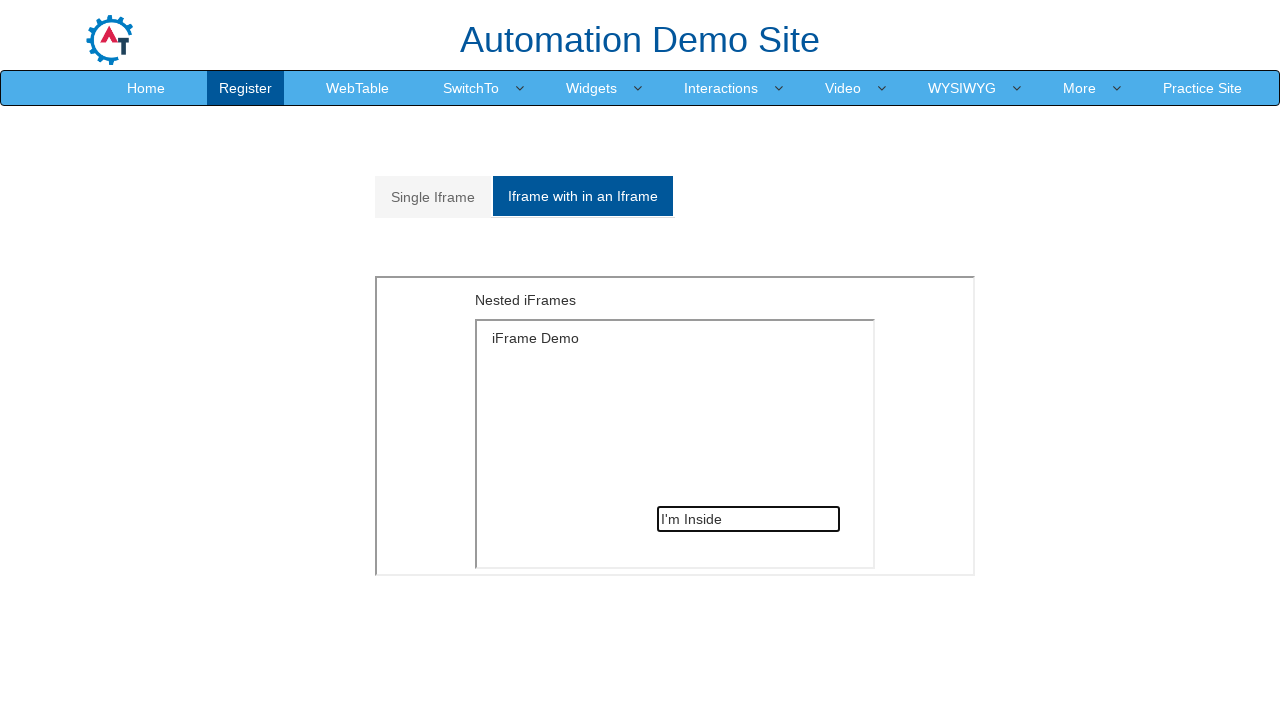

Retrieved h5 text from outer frame: 'Nested iFrames'
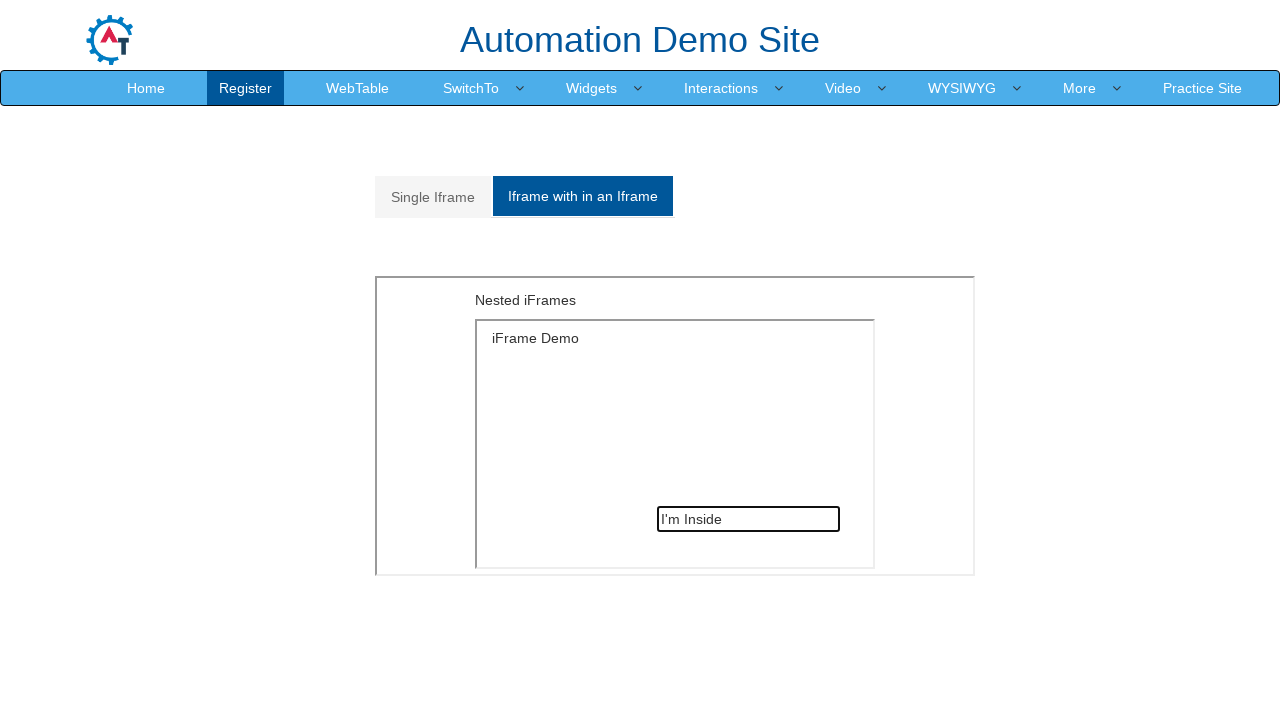

Clicked on 'Single' tab to return to default content at (433, 197) on a[href='#Single']
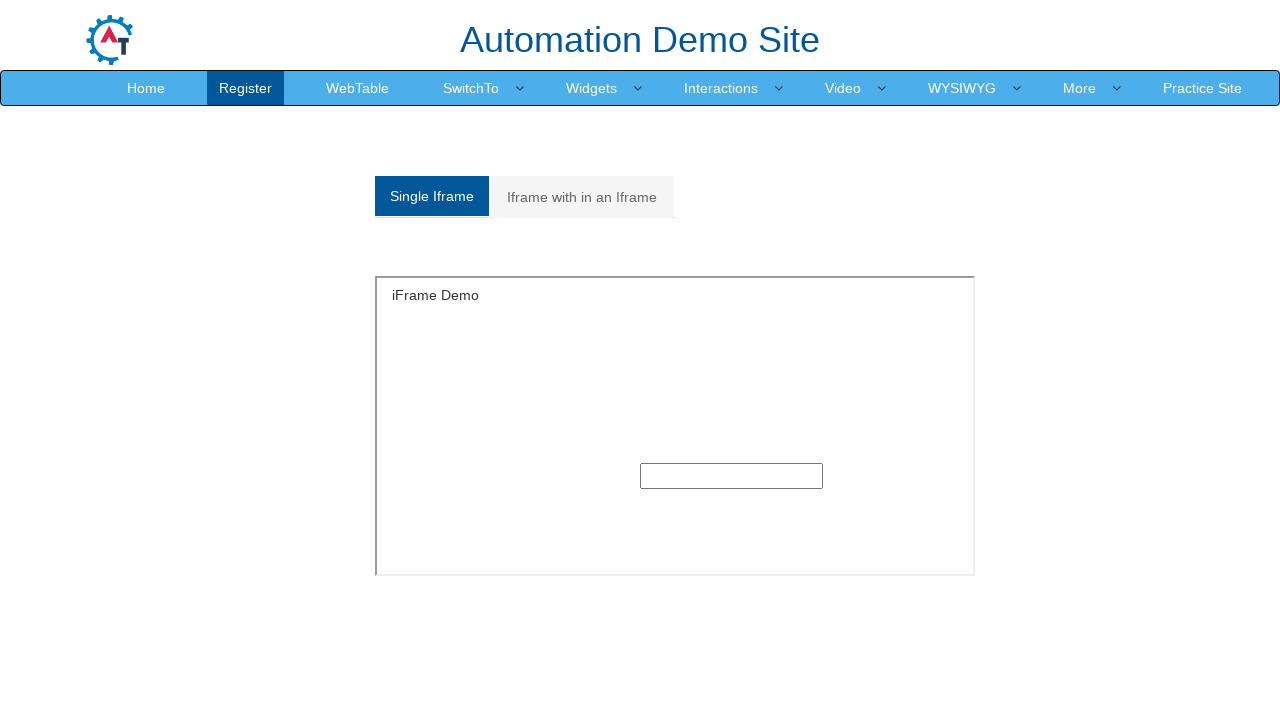

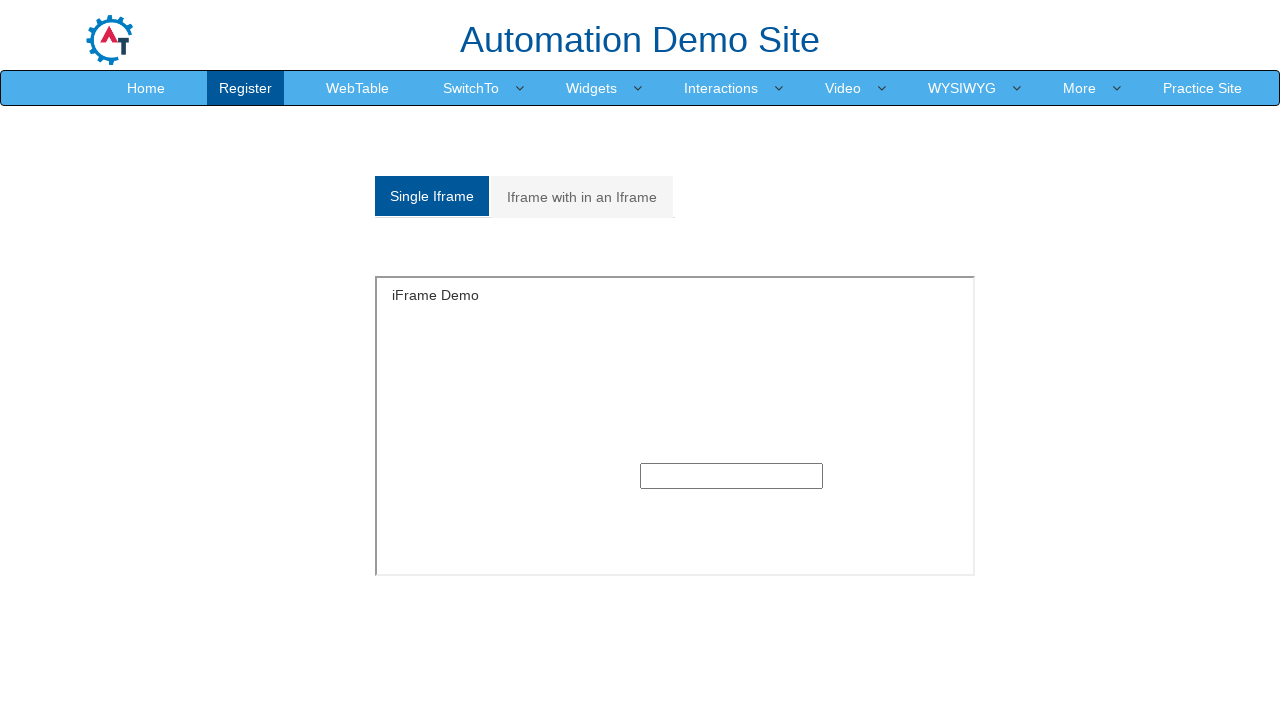